Opens YouTube homepage, refreshes the page, and verifies the page loads by checking the title.

Starting URL: https://www.youtube.com/

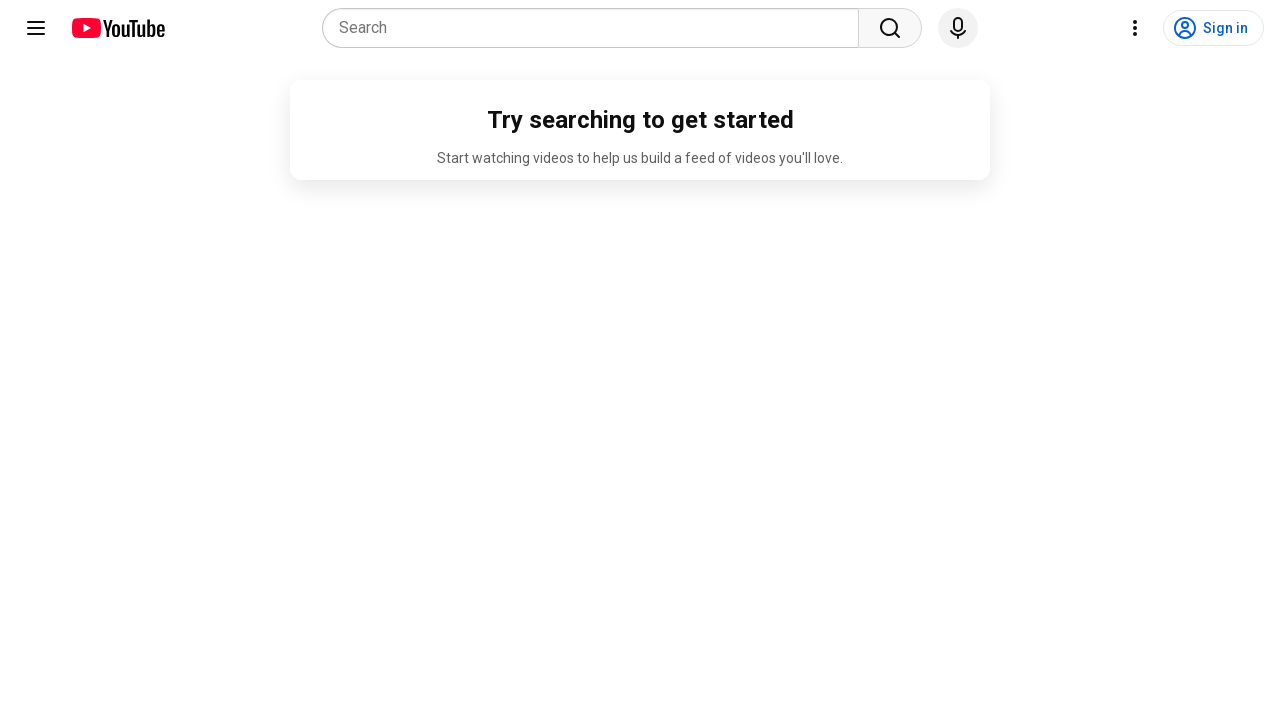

Reloaded YouTube homepage
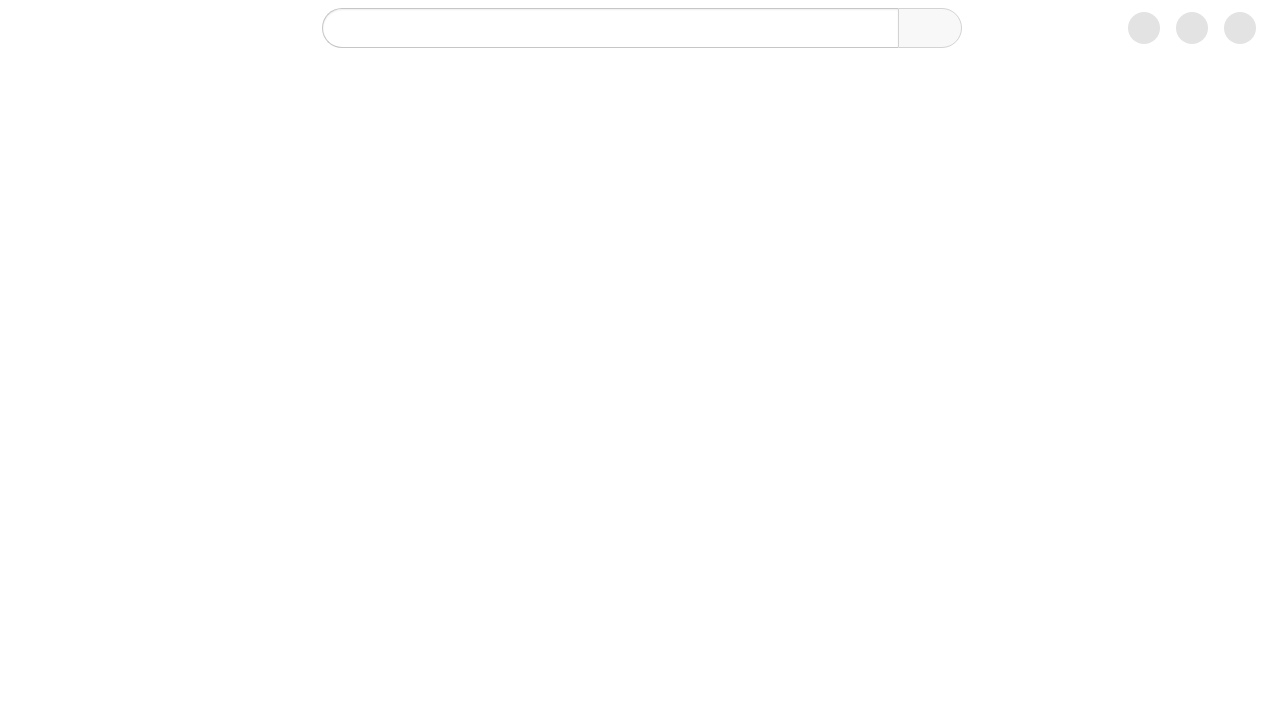

Page DOM content loaded
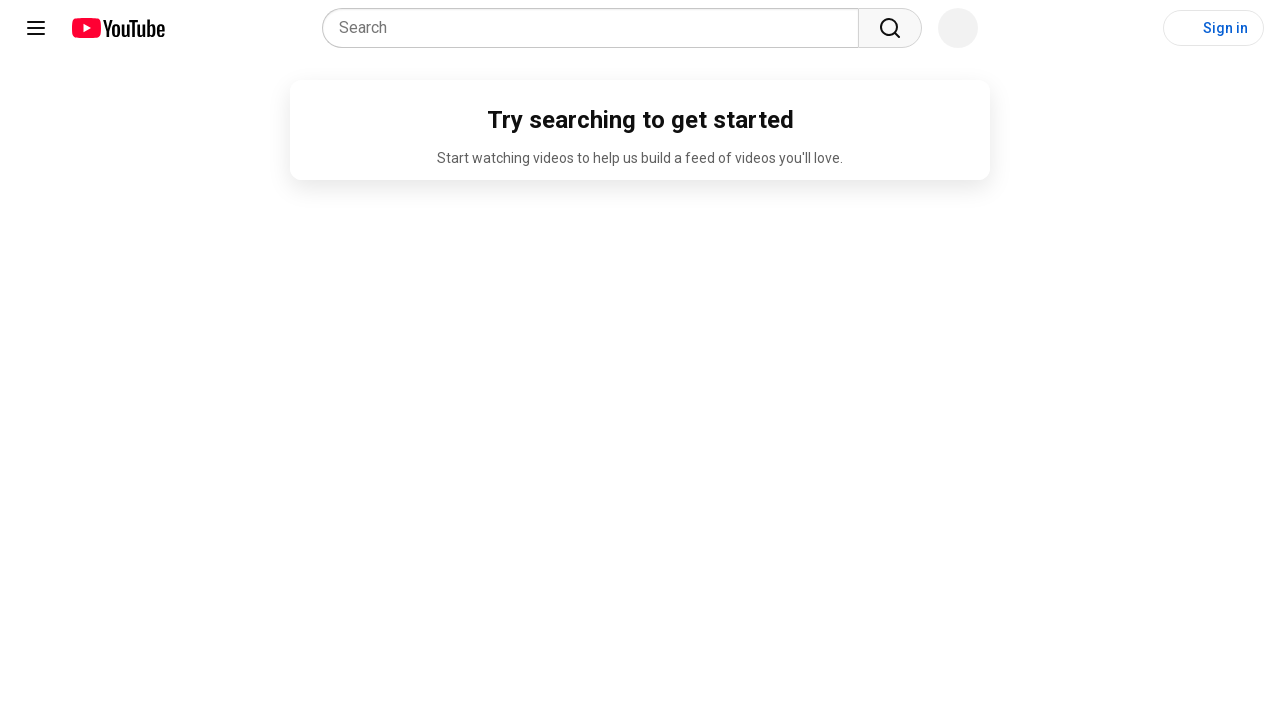

Retrieved page title: YouTube
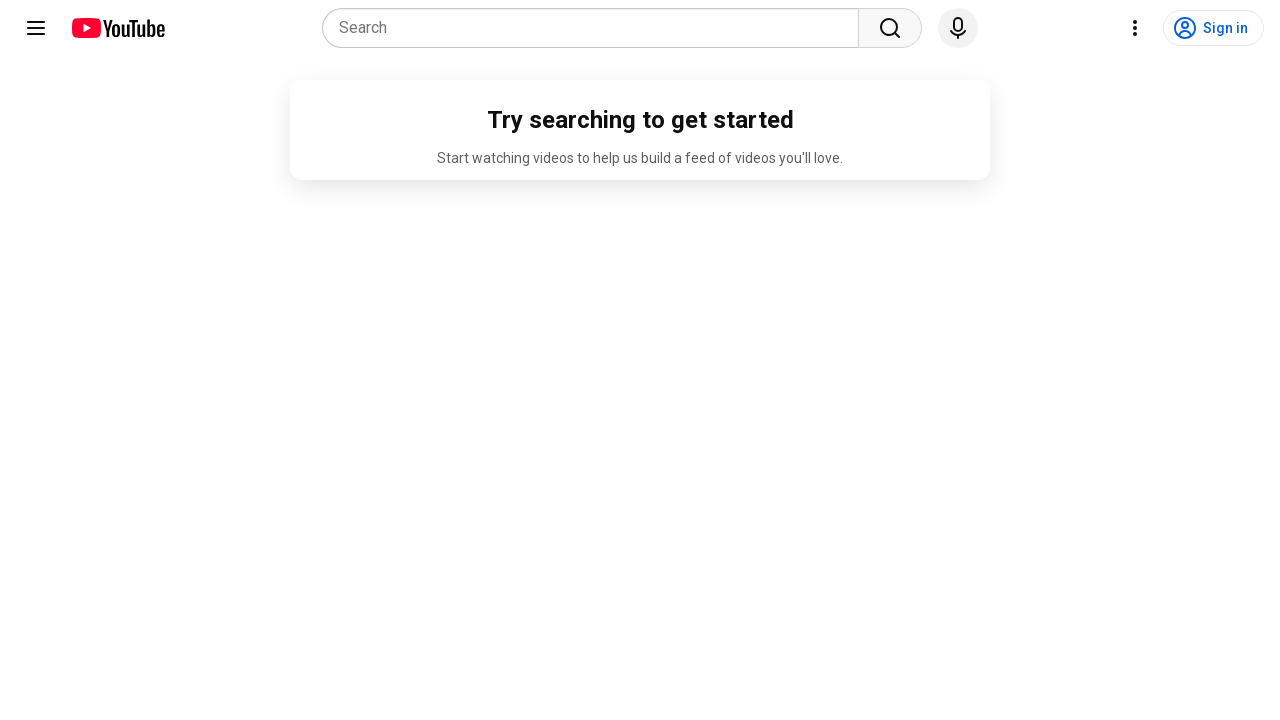

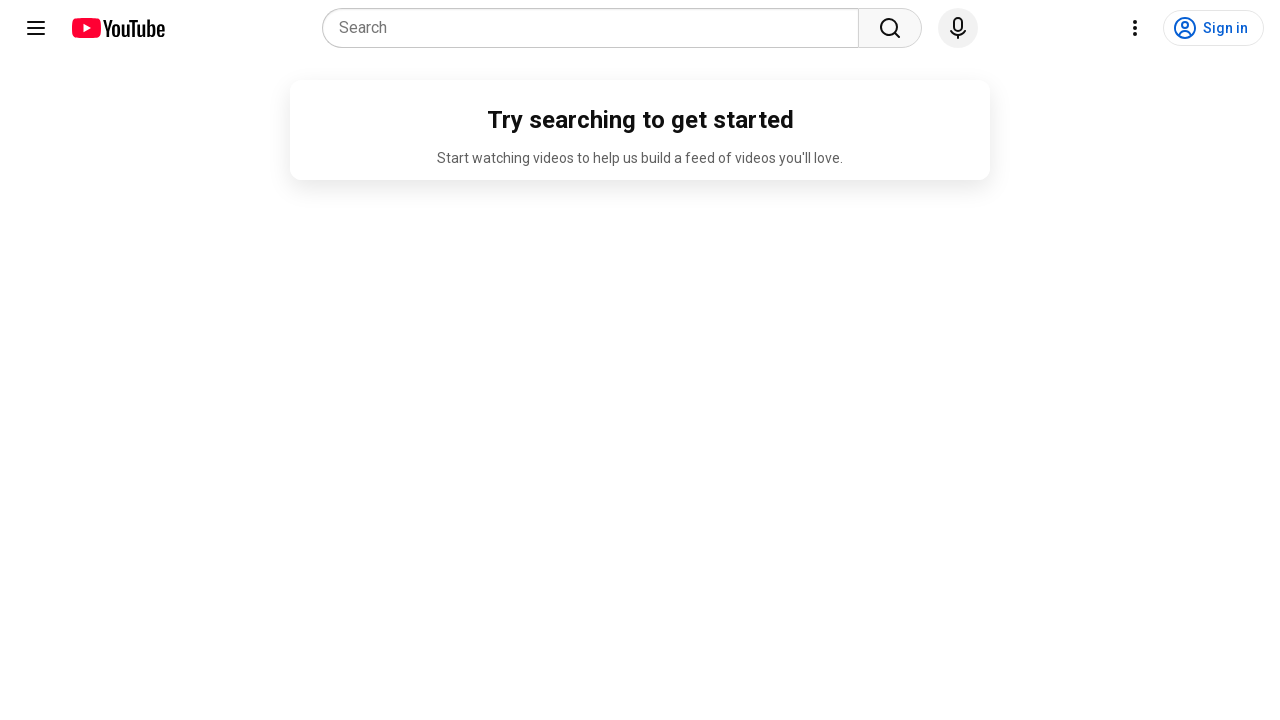